Tests form interaction on a demo page by typing text into a textarea and a text box

Starting URL: https://omayo.blogspot.com/

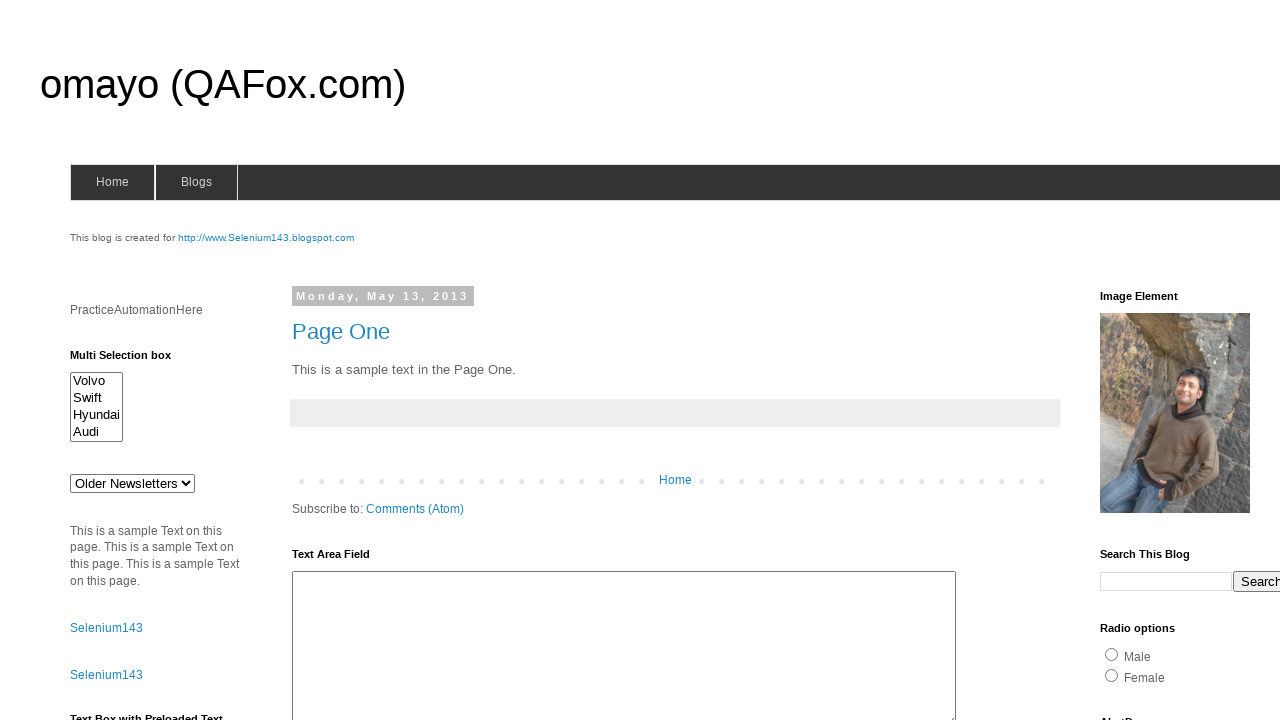

Filled textarea with personal information text on #ta1
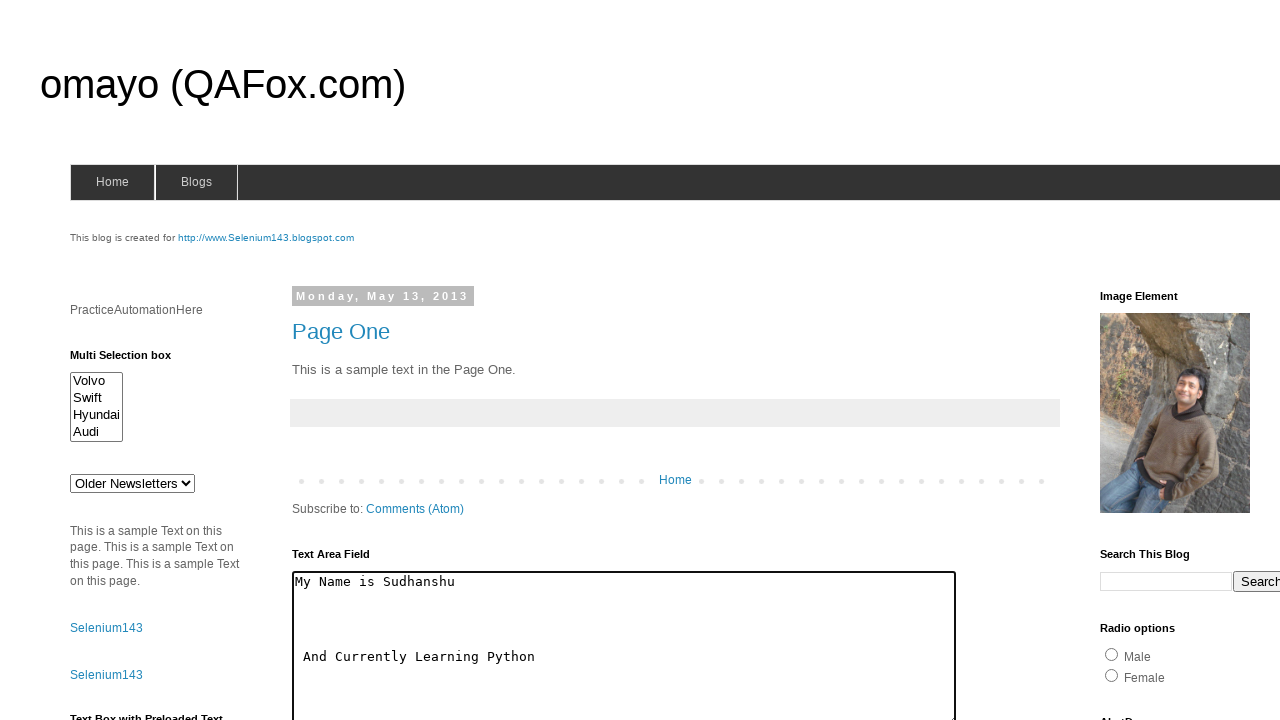

Filled search textbox with 'Automation Testing' on input[name='q']
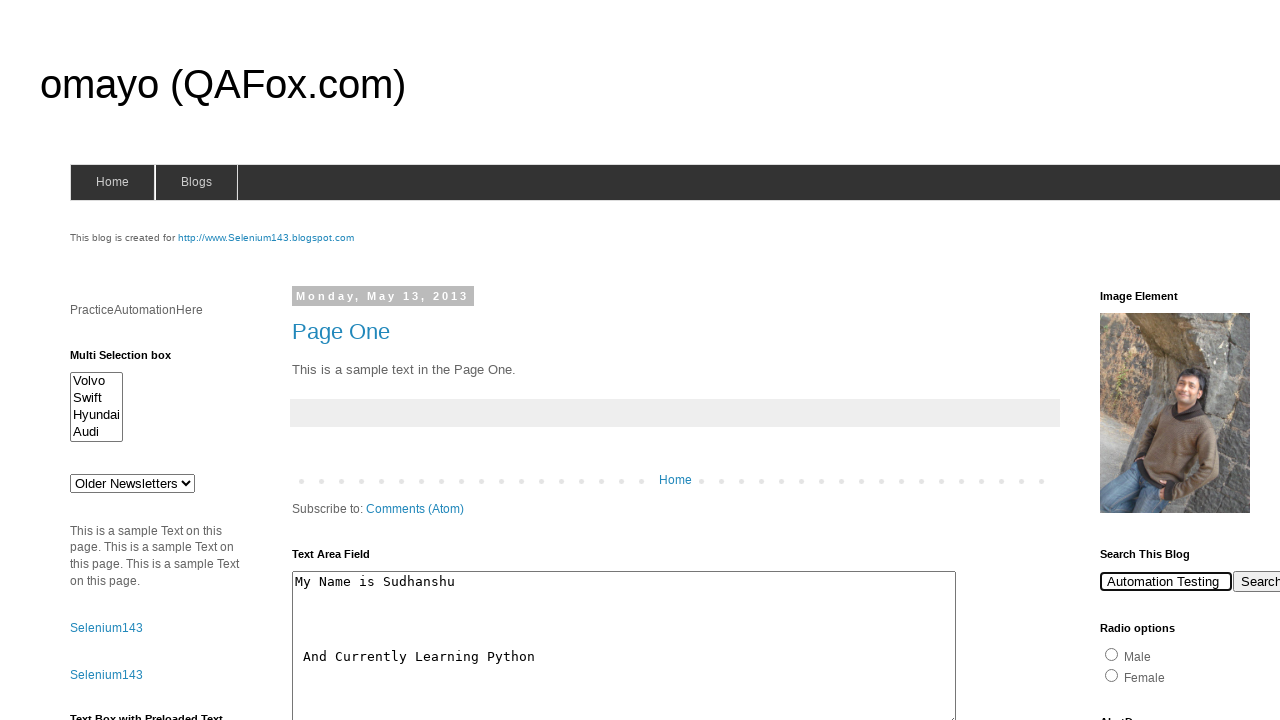

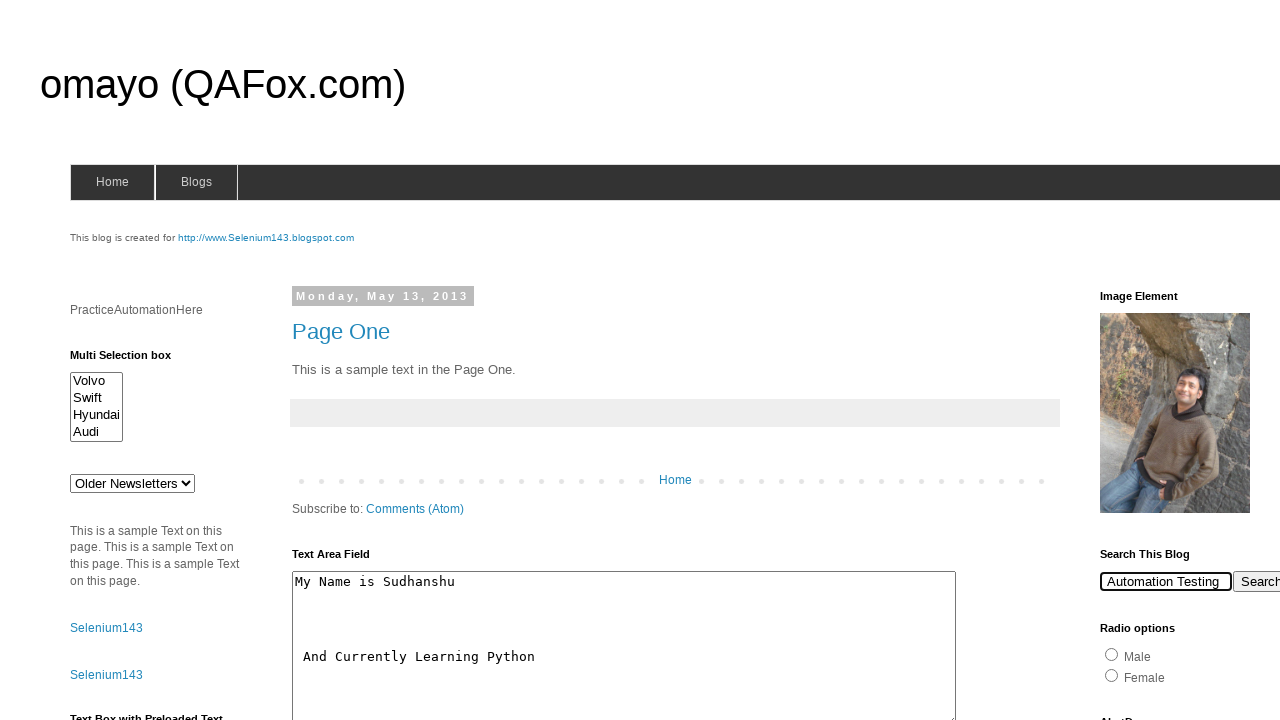